Tests navigation to the PSF (Python Software Foundation) page by clicking the PSF link and verifying the page title

Starting URL: https://www.python.org

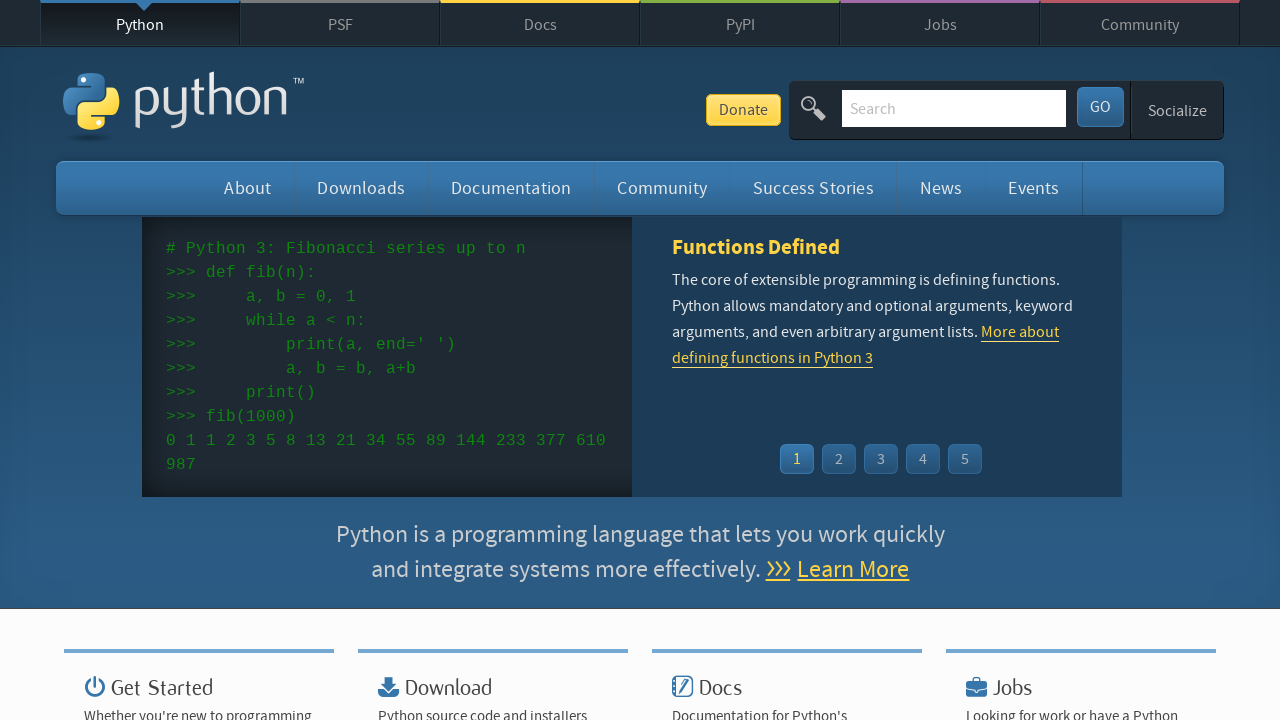

Clicked on PSF link in the menu at (340, 24) on text=PSF
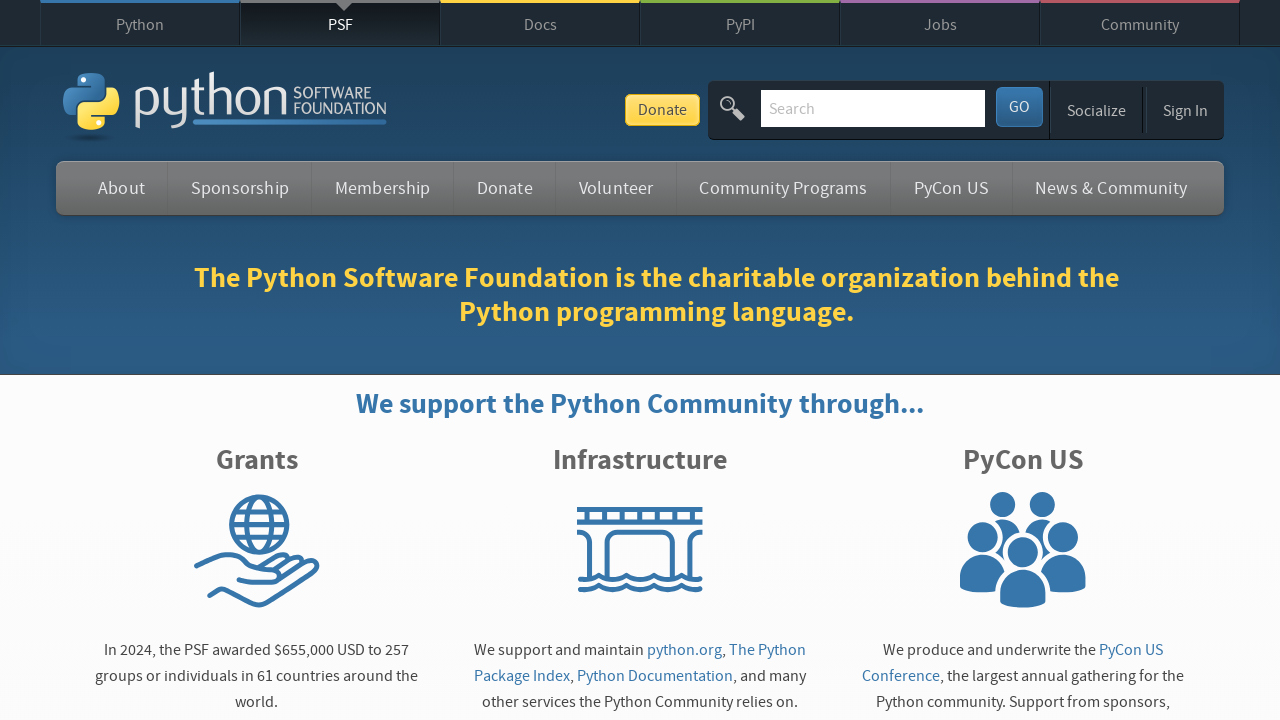

PSF page loaded and DOM content rendered
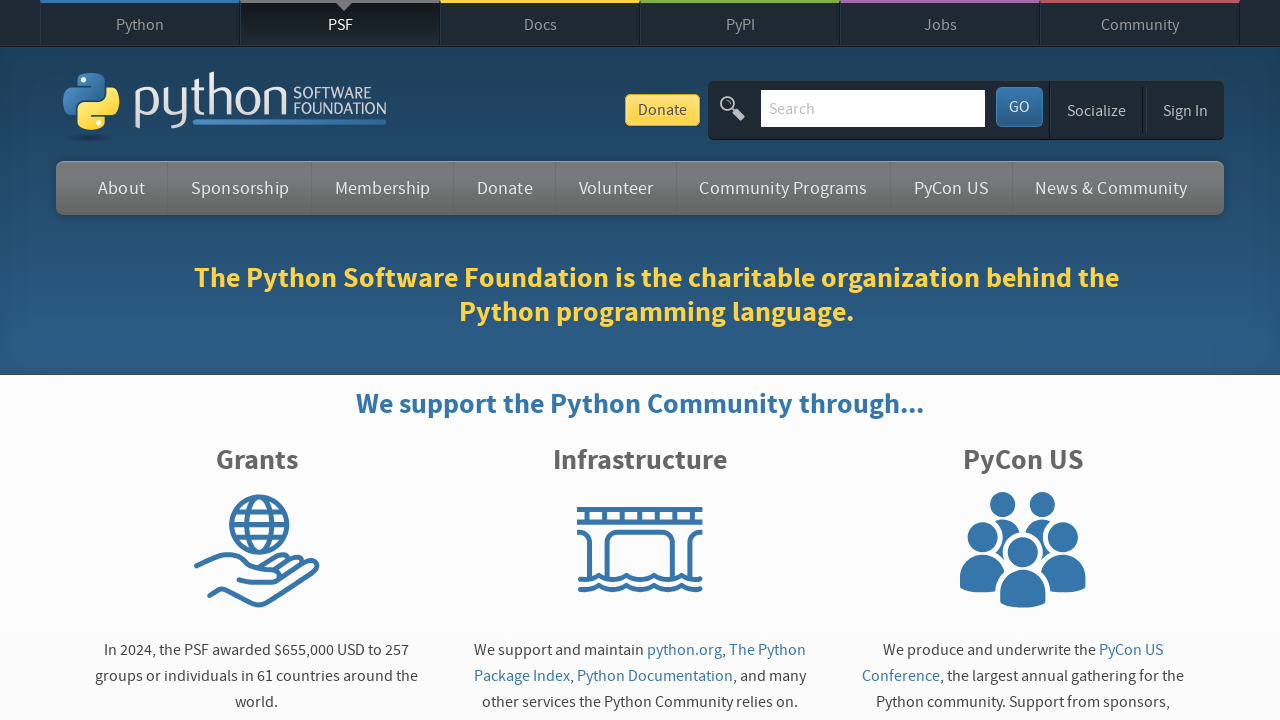

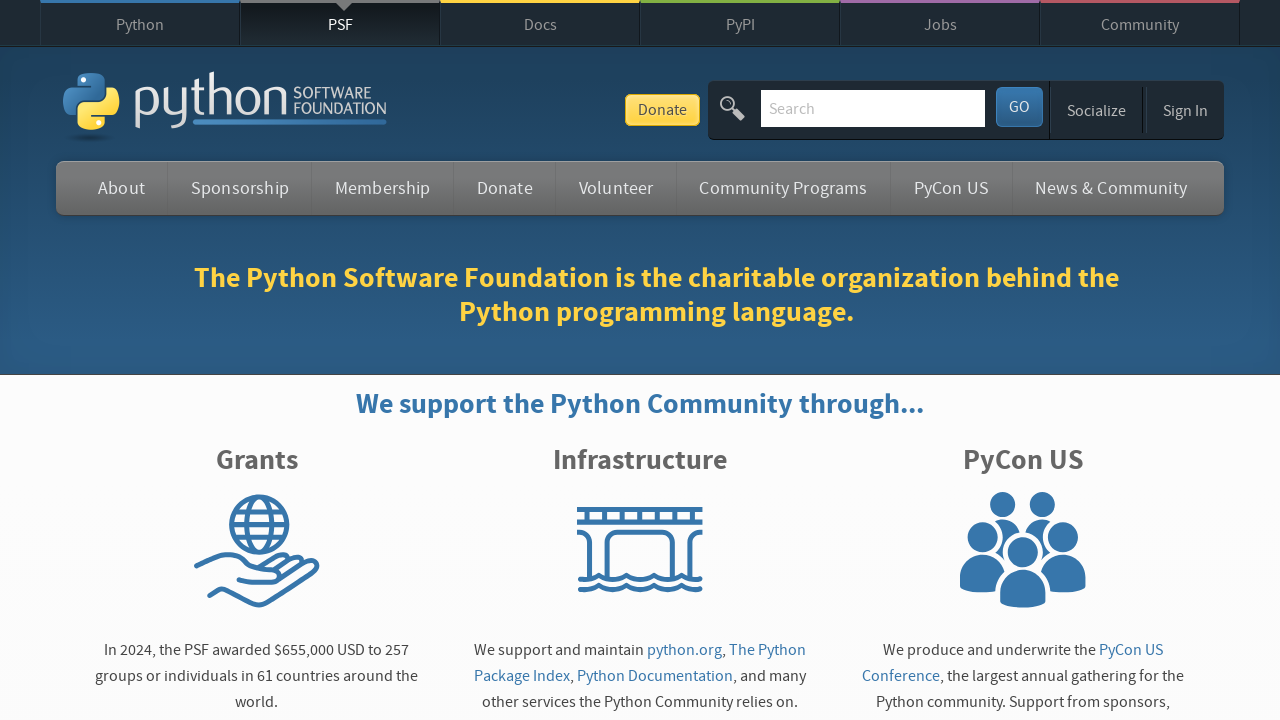